Tests JavaScript confirm dialog handling by clicking a button that triggers a JS confirm, accepting it, and verifying the confirmation result message.

Starting URL: http://practice.cydeo.com/javascript_alerts

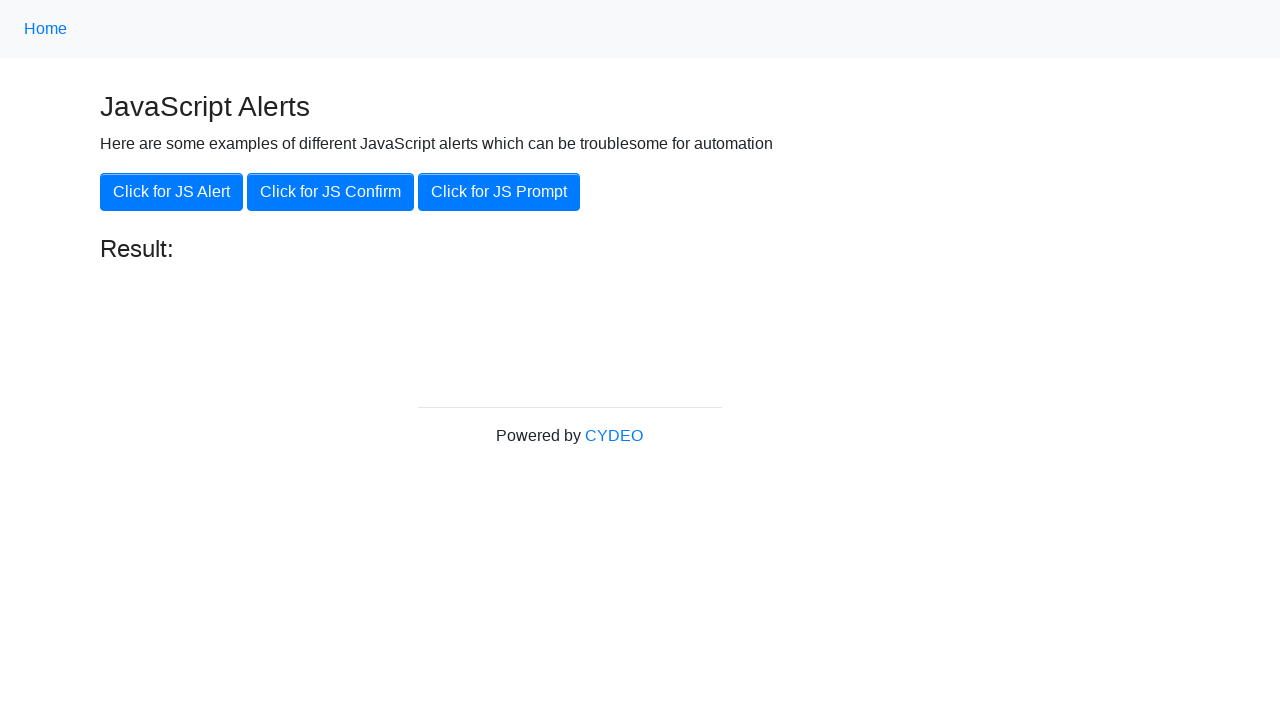

Set up dialog handler to accept confirm dialogs
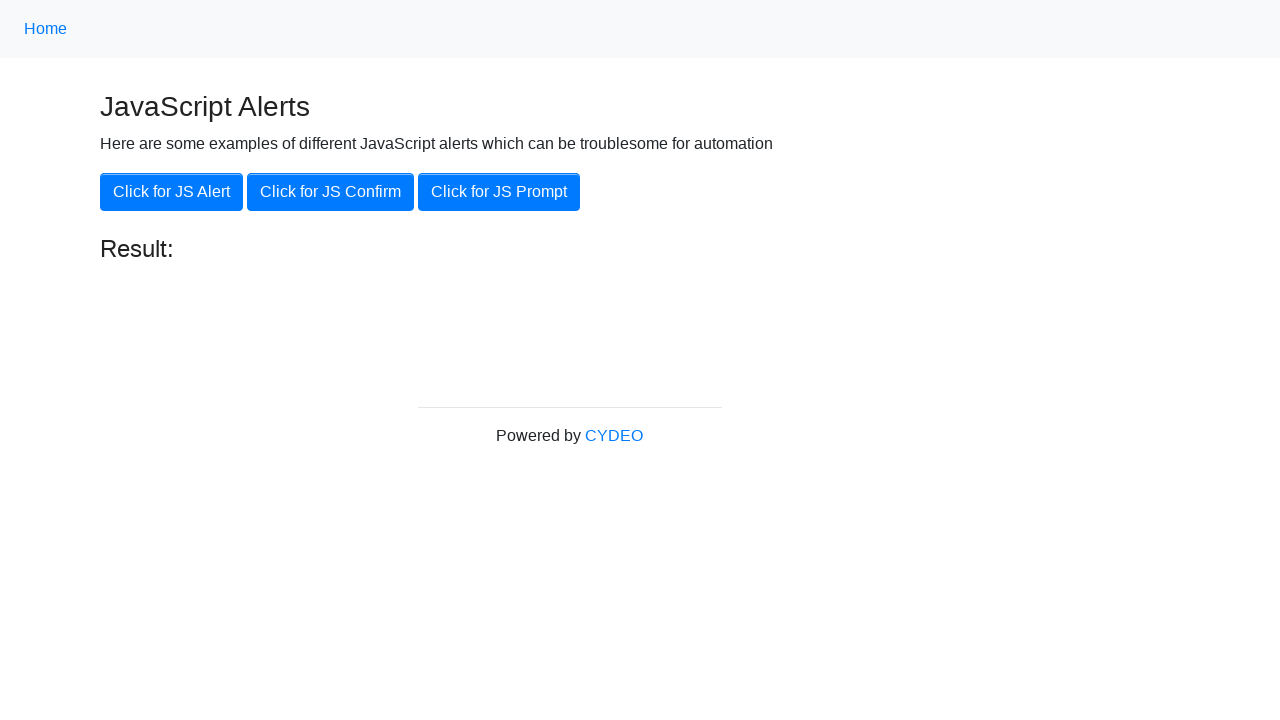

Clicked 'Click for JS Confirm' button to trigger JavaScript confirm dialog at (330, 192) on xpath=//button[.='Click for JS Confirm']
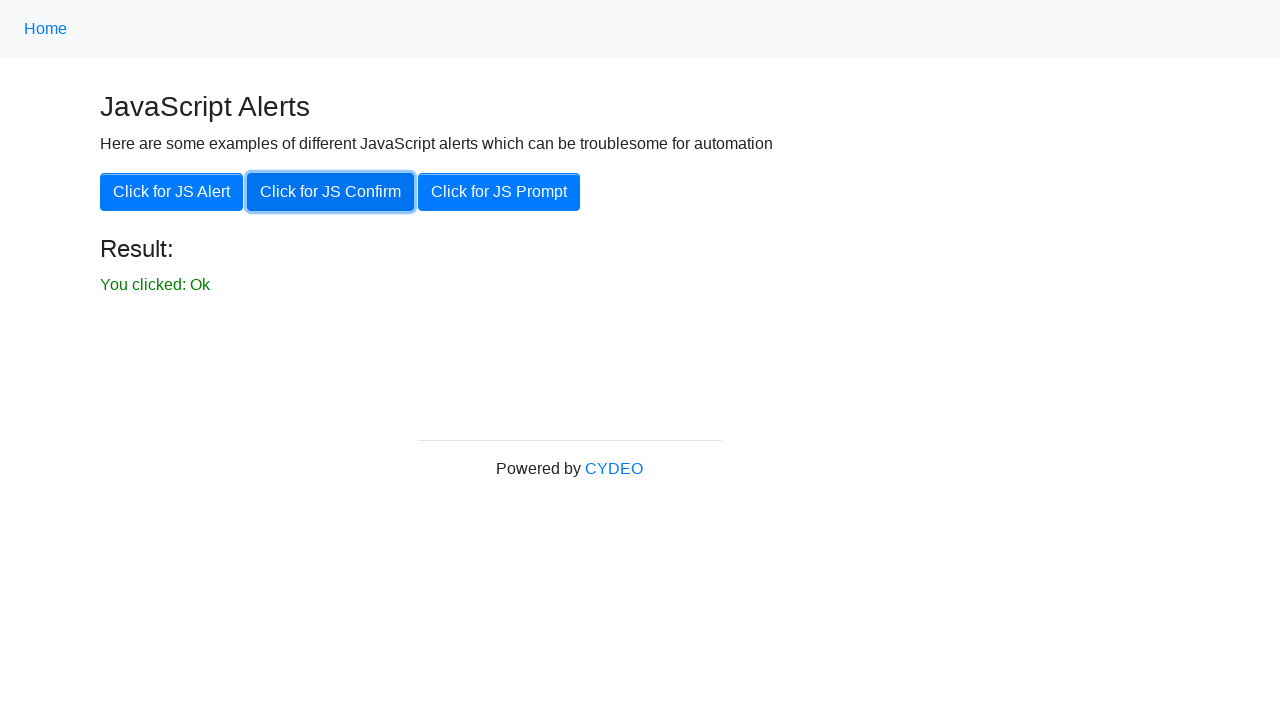

Waited for confirmation result message to become visible
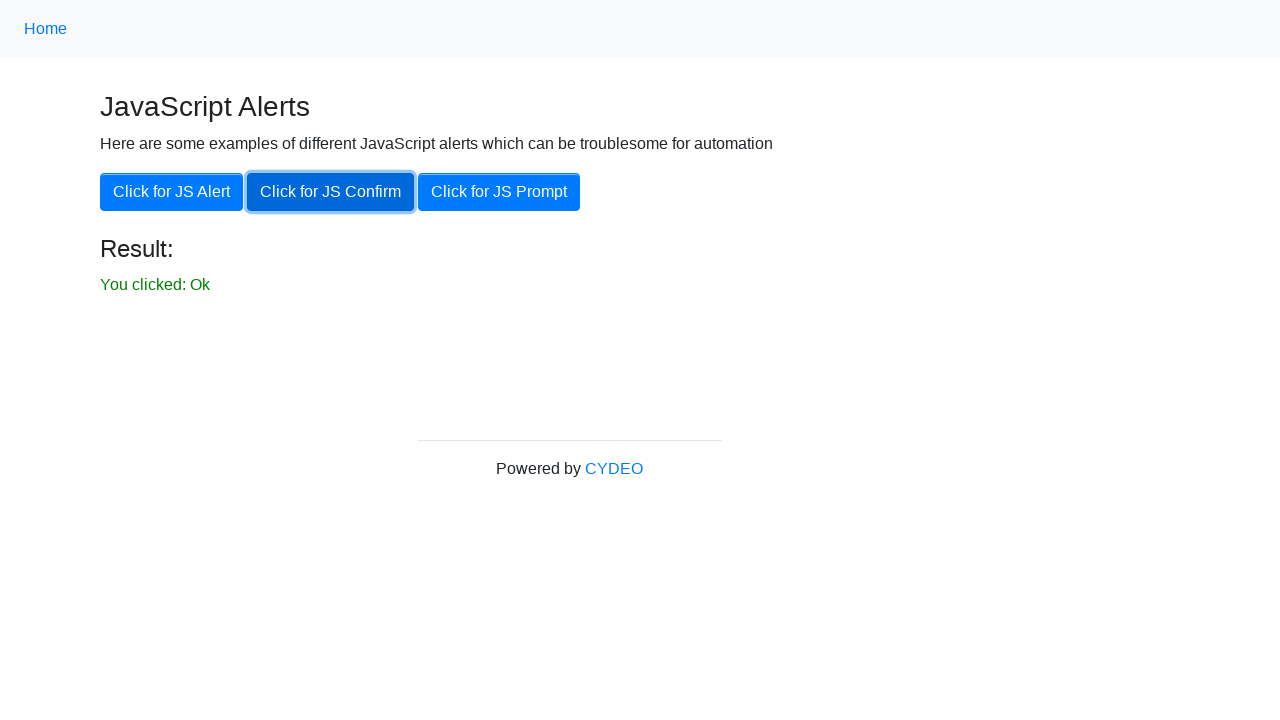

Verified that confirmation result message 'You clicked: Ok' is displayed
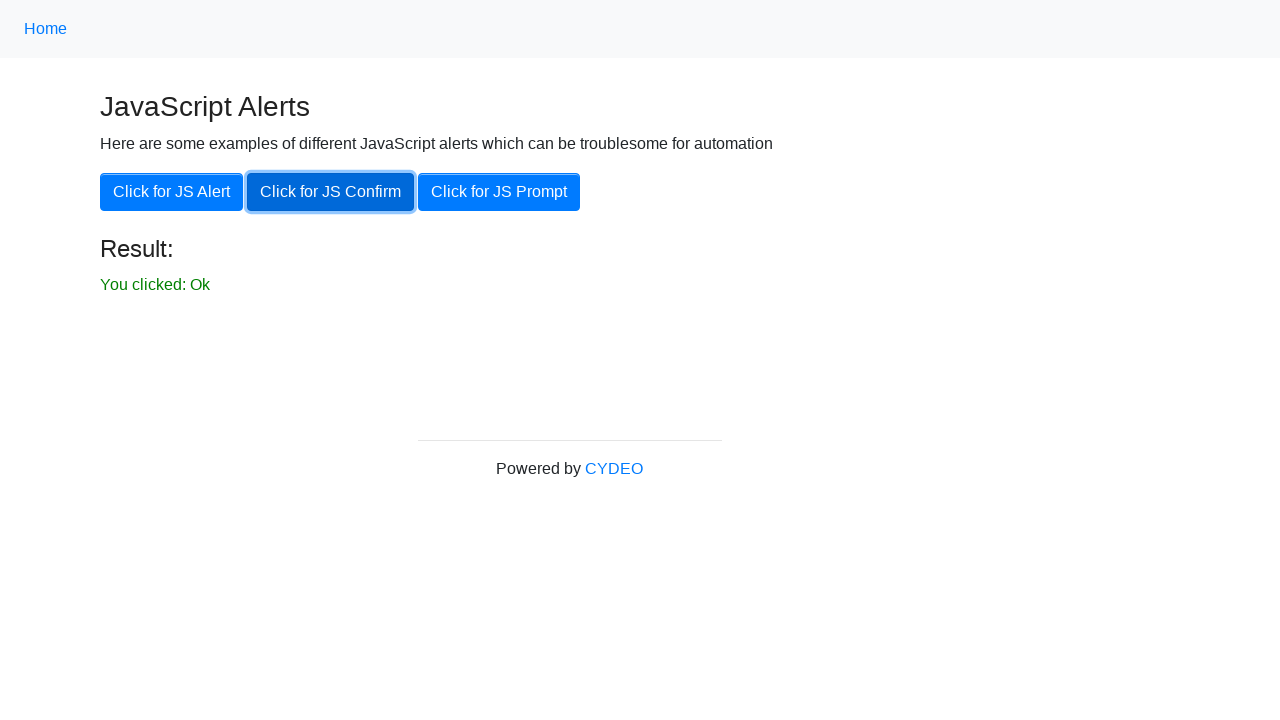

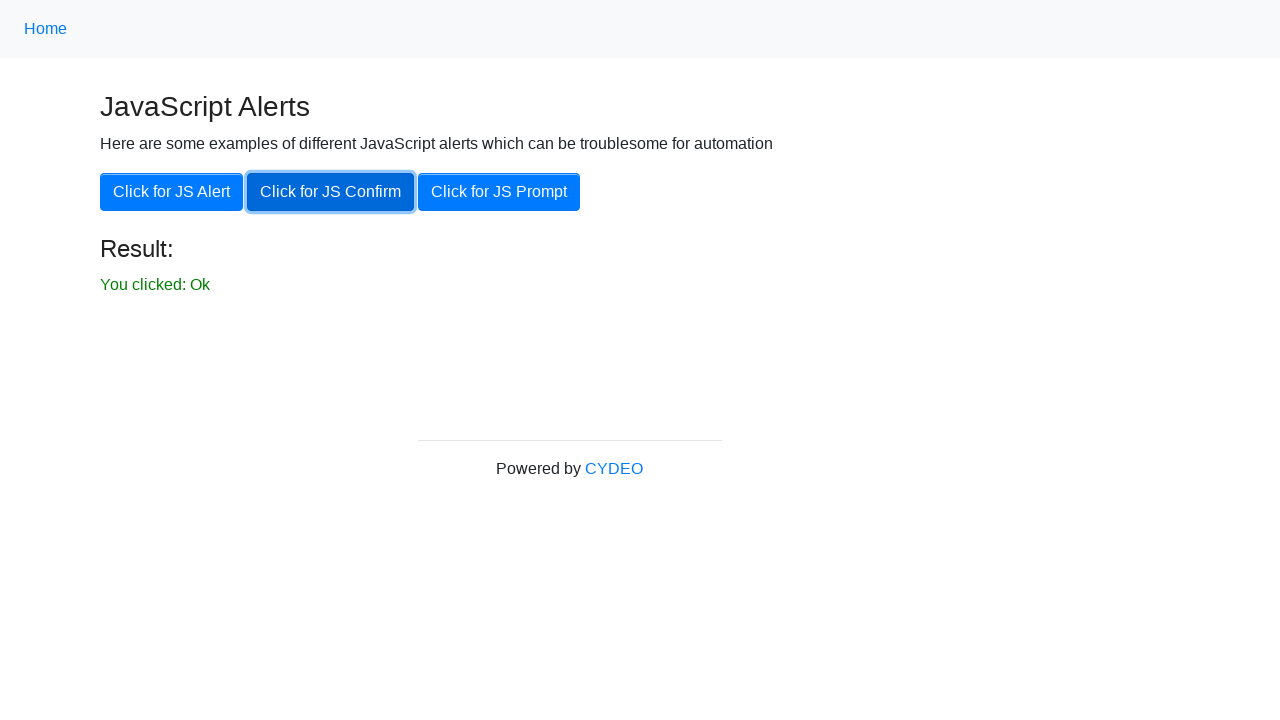